Tests dynamic controls by clicking Remove button to hide an element, verifying the "It's gone!" message, then clicking Add button to show it again and verifying "It's back!" message

Starting URL: https://the-internet.herokuapp.com/dynamic_controls

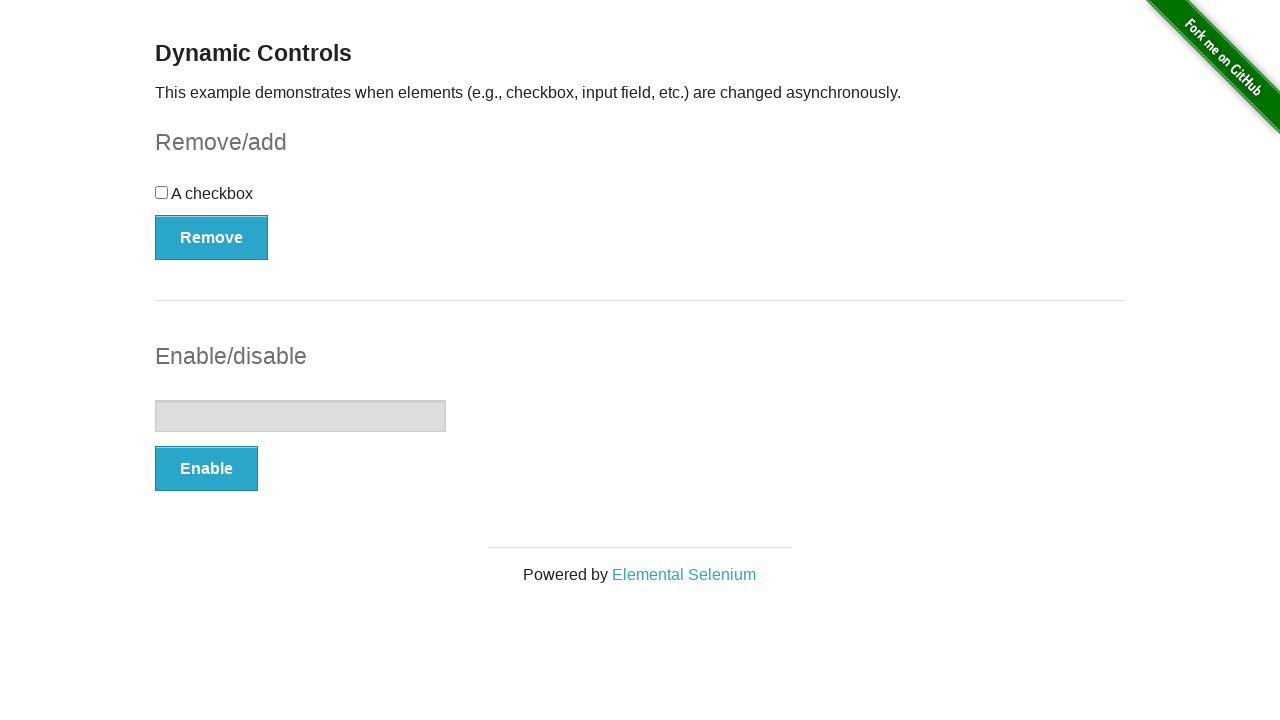

Clicked Remove button to hide the element at (212, 237) on (//button[@autocomplete='off'])[1]
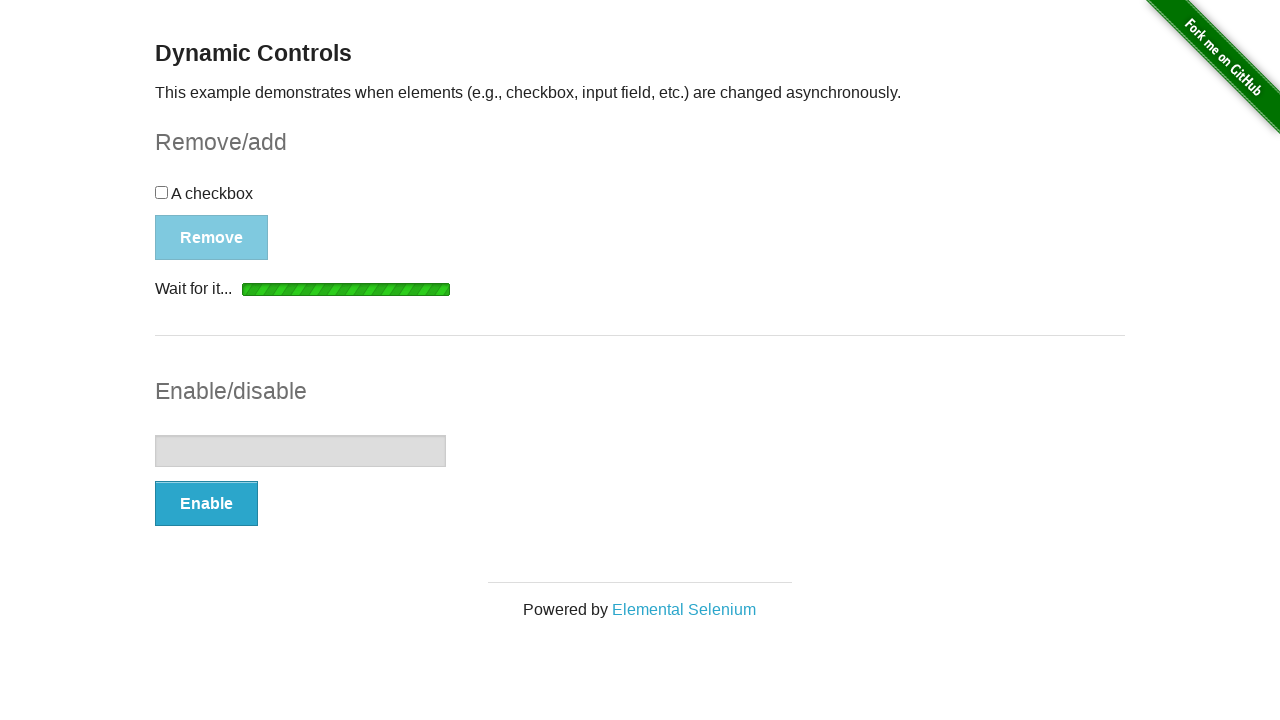

Verified 'It's gone!' message is displayed
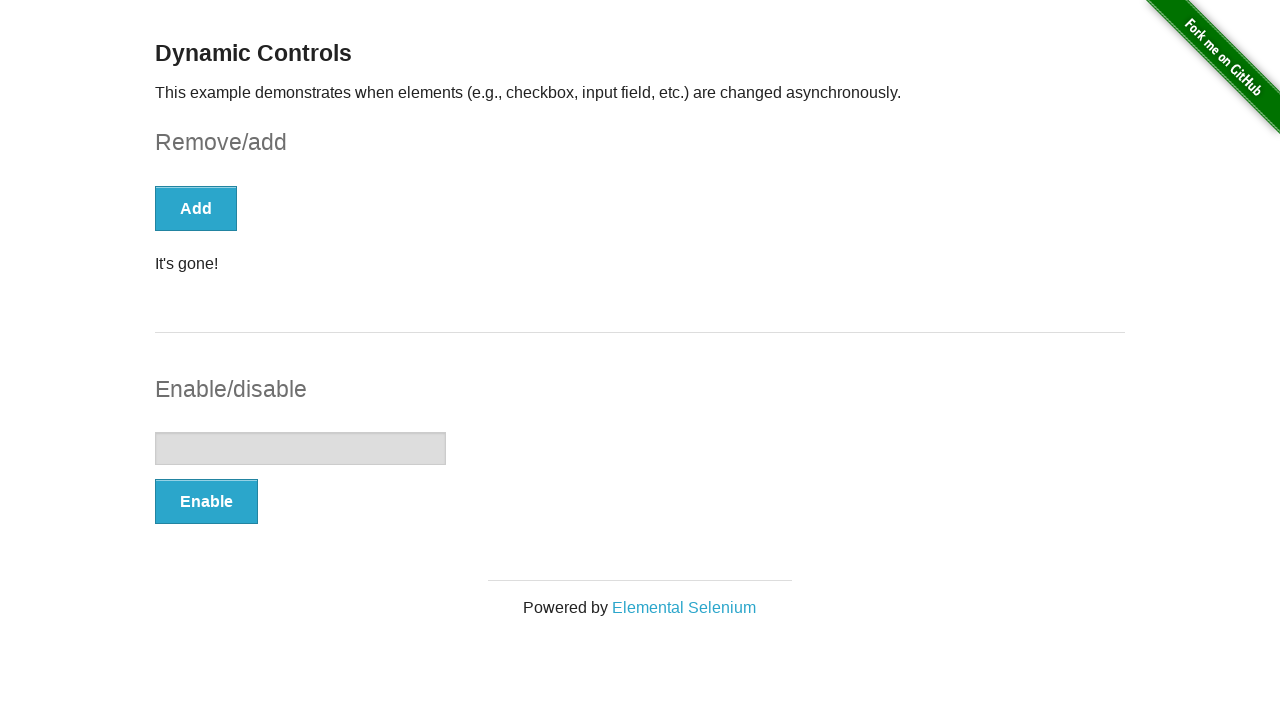

Clicked Add button to show the element again at (196, 208) on (//button[@autocomplete='off'])[1]
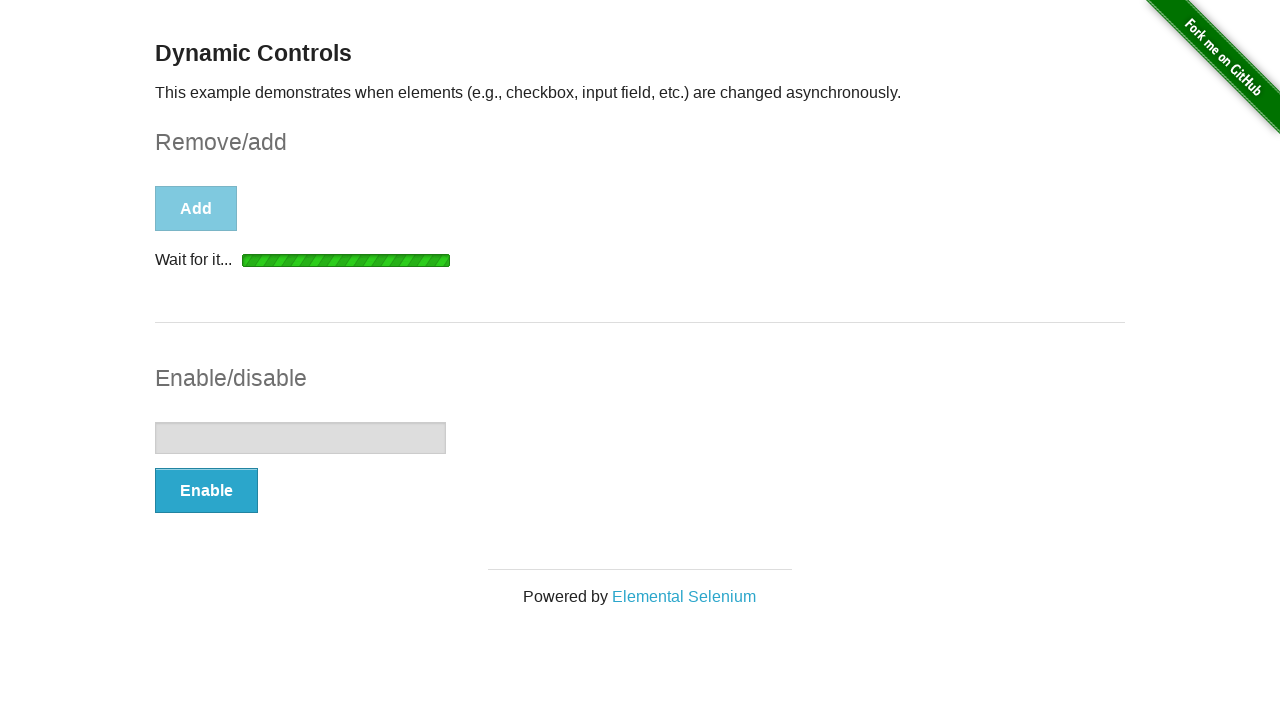

Verified 'It's back!' message is displayed
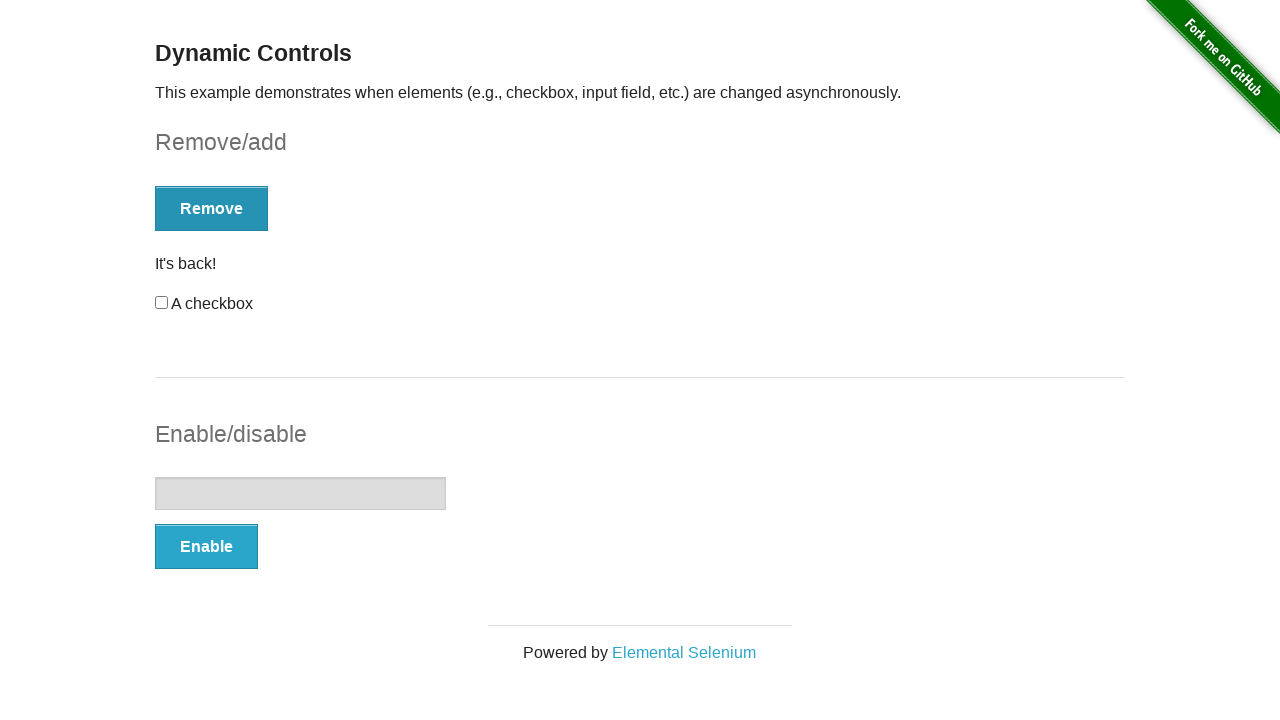

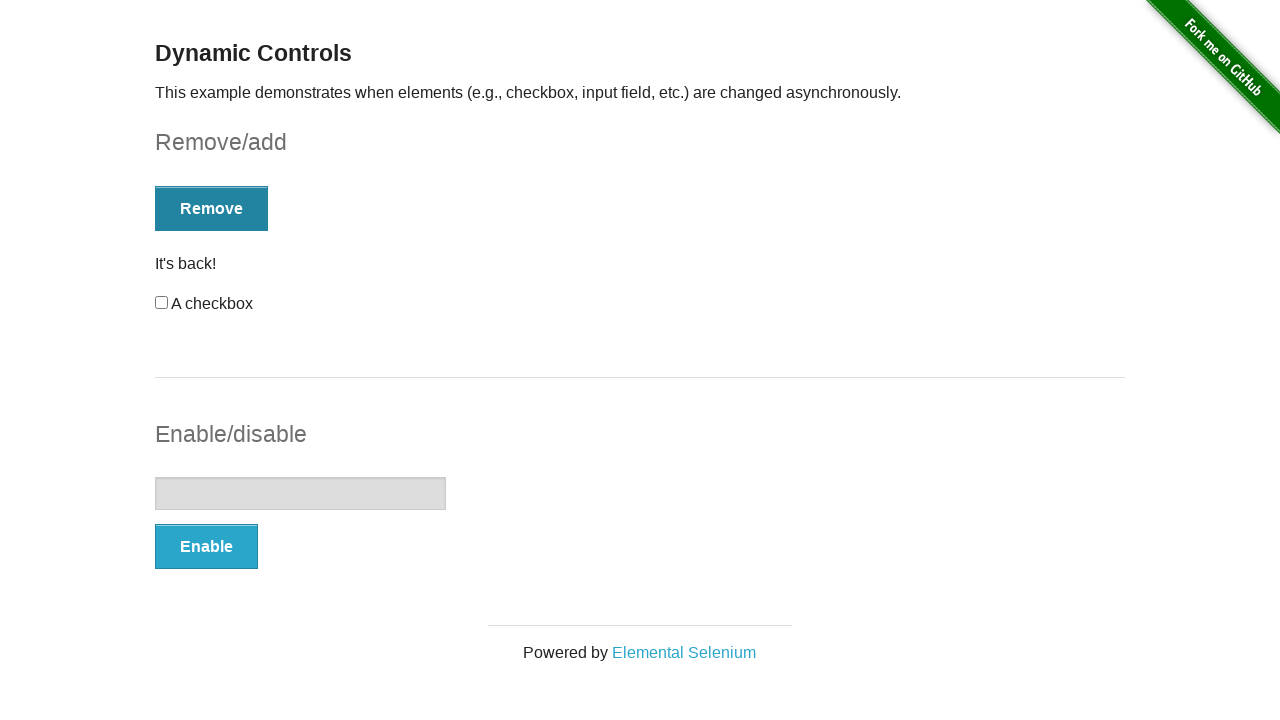